Tests marking all todo items as completed using the toggle all checkbox

Starting URL: https://demo.playwright.dev/todomvc

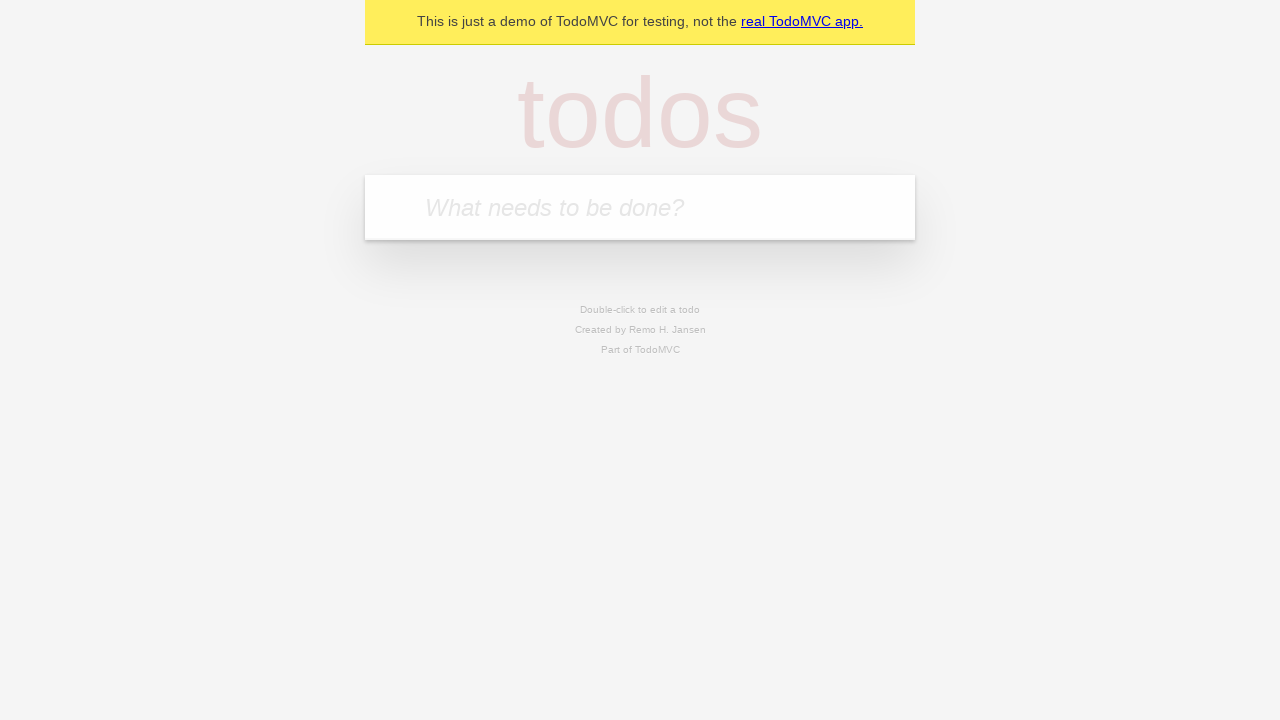

Filled todo input with 'buy some cheese' on internal:attr=[placeholder="What needs to be done?"i]
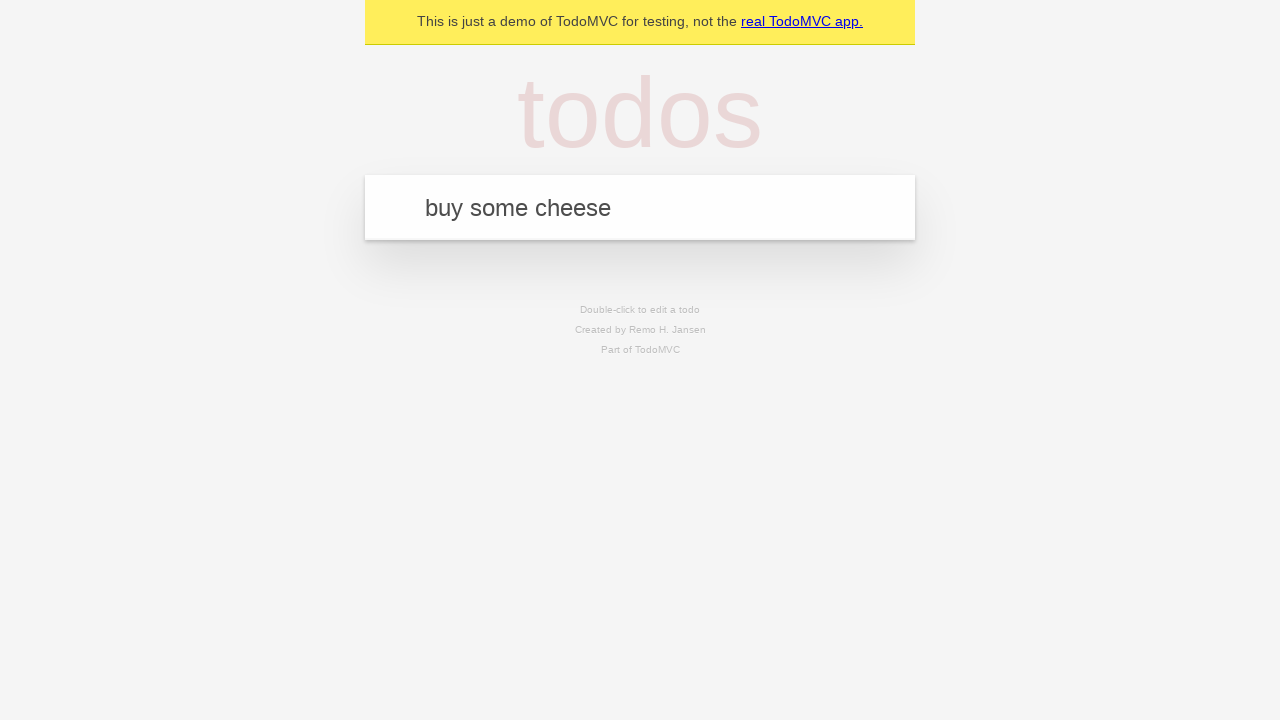

Pressed Enter to create first todo item on internal:attr=[placeholder="What needs to be done?"i]
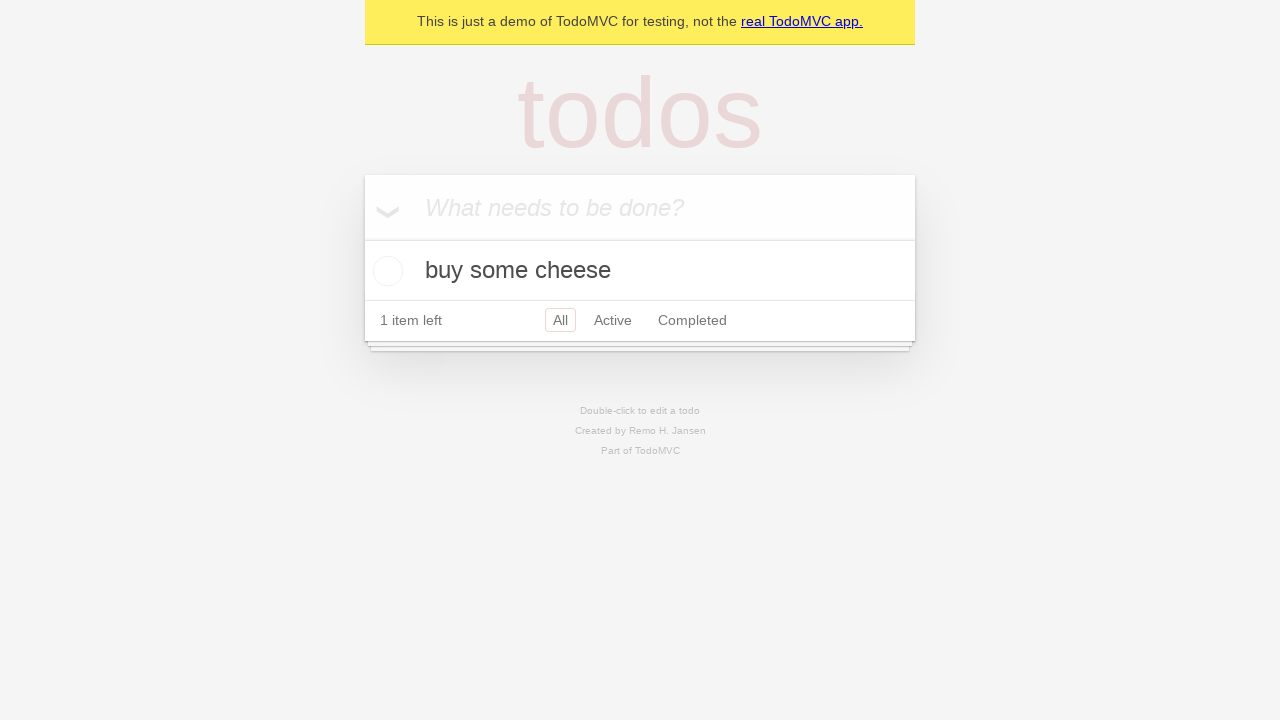

Filled todo input with 'feed the cat' on internal:attr=[placeholder="What needs to be done?"i]
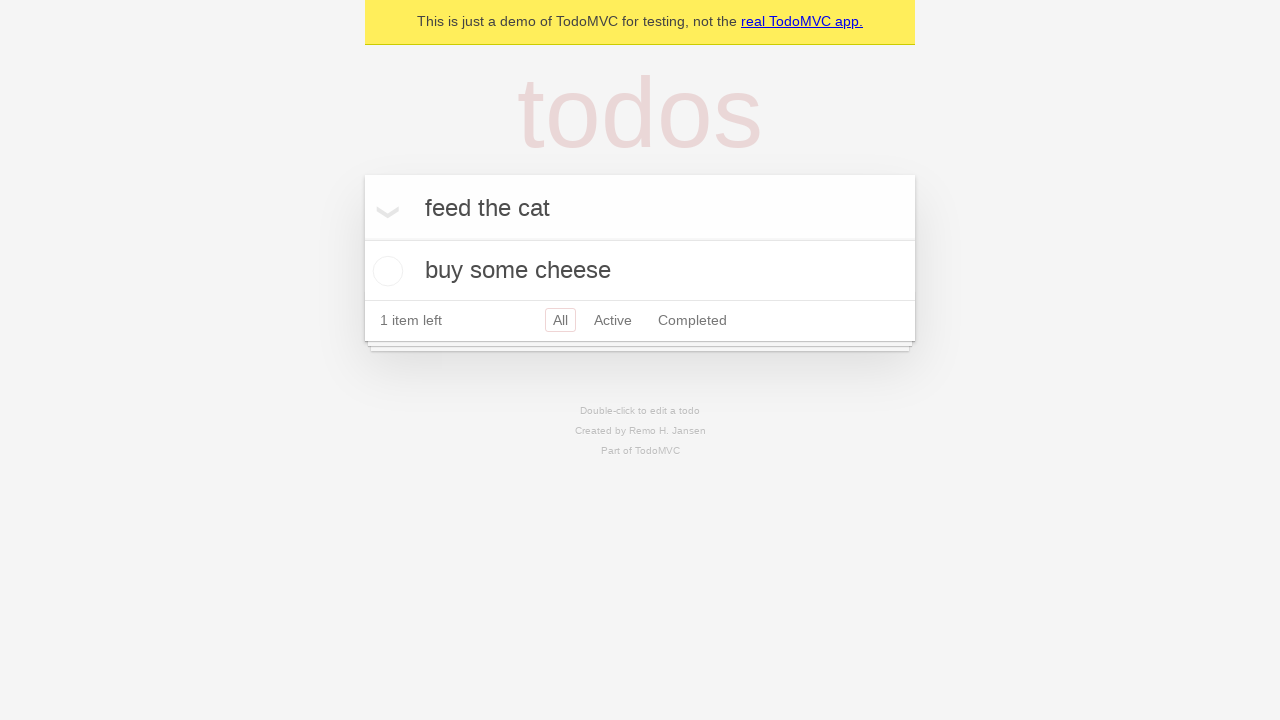

Pressed Enter to create second todo item on internal:attr=[placeholder="What needs to be done?"i]
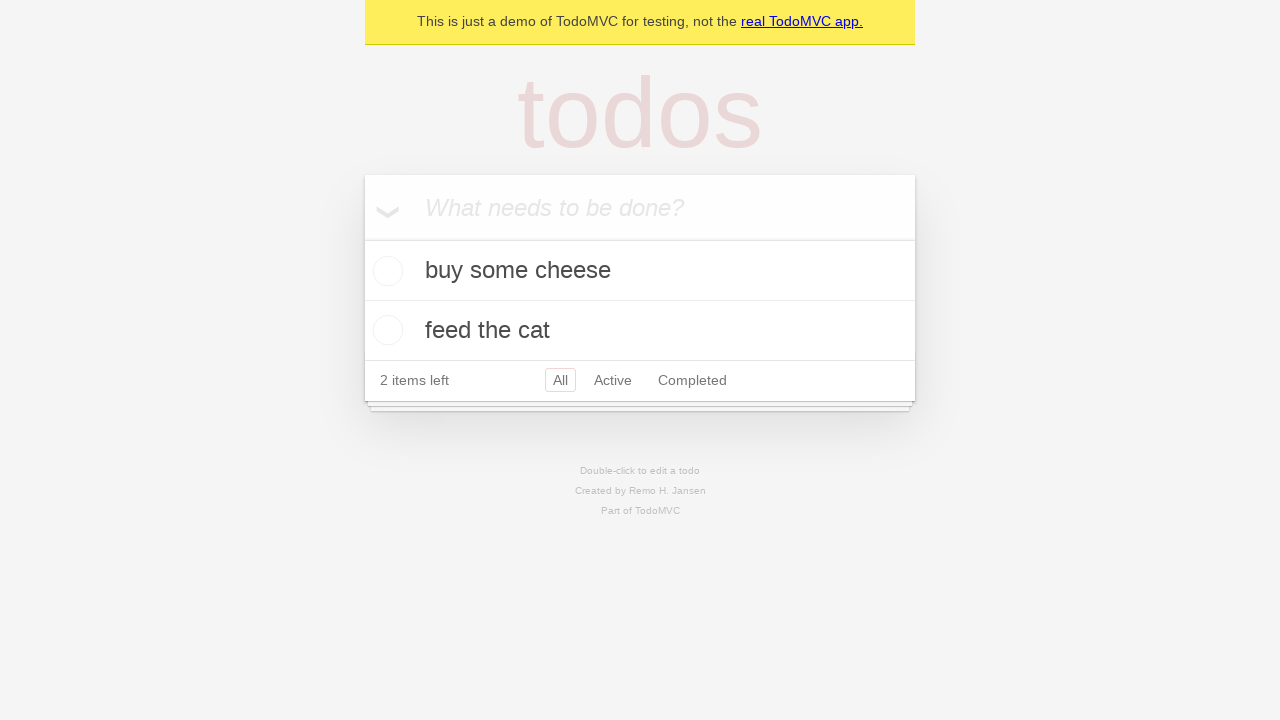

Filled todo input with 'book a doctors appointment' on internal:attr=[placeholder="What needs to be done?"i]
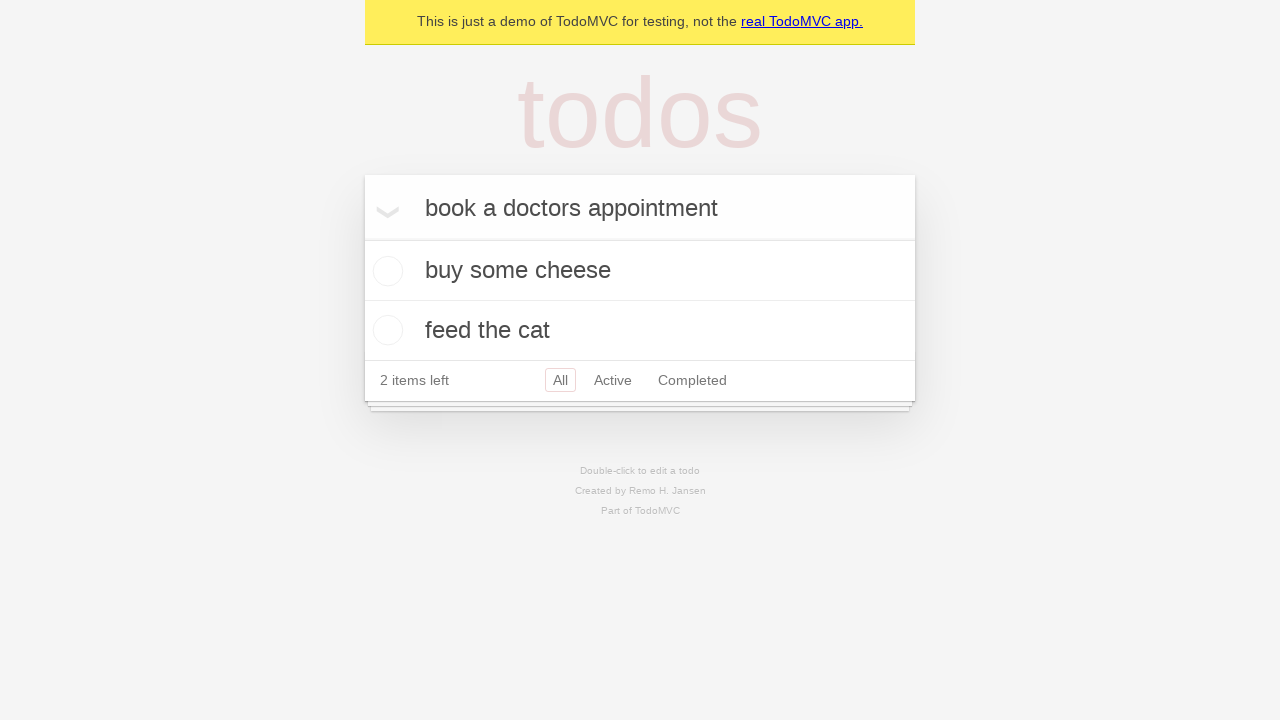

Pressed Enter to create third todo item on internal:attr=[placeholder="What needs to be done?"i]
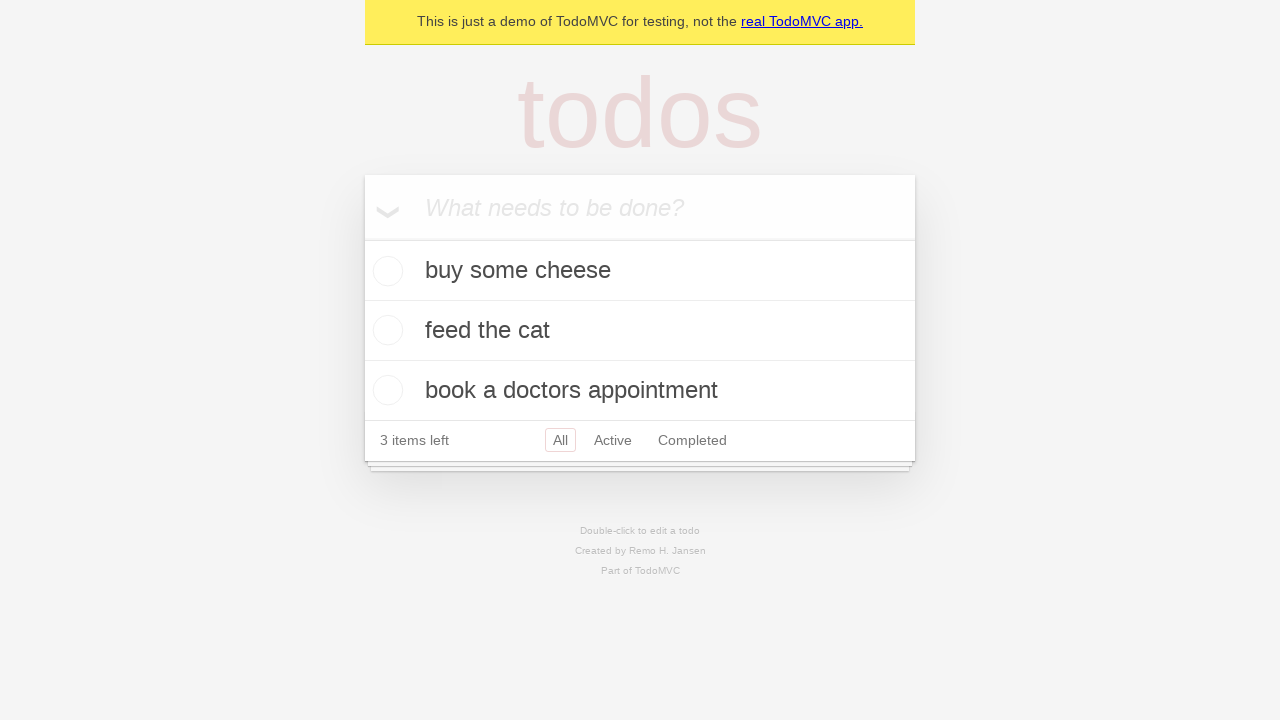

Waited for all three todo items to be created and visible
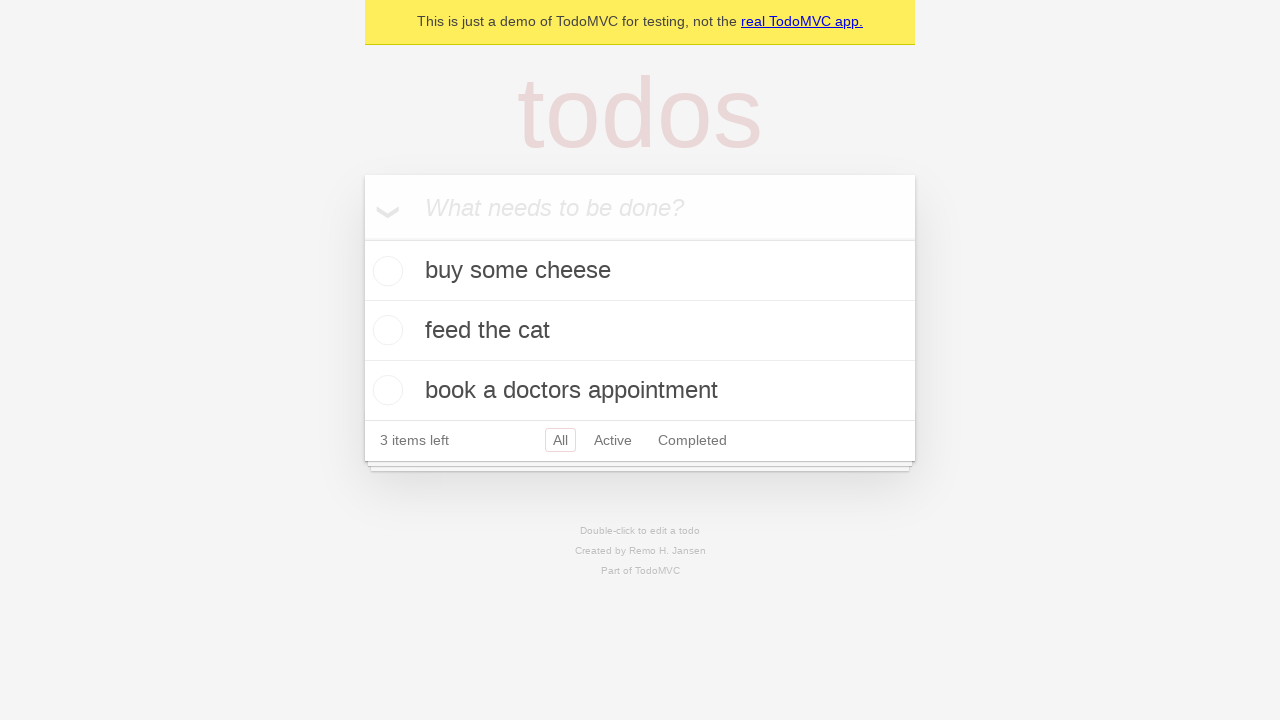

Clicked 'Mark all as complete' checkbox to complete all todo items at (362, 238) on internal:label="Mark all as complete"i
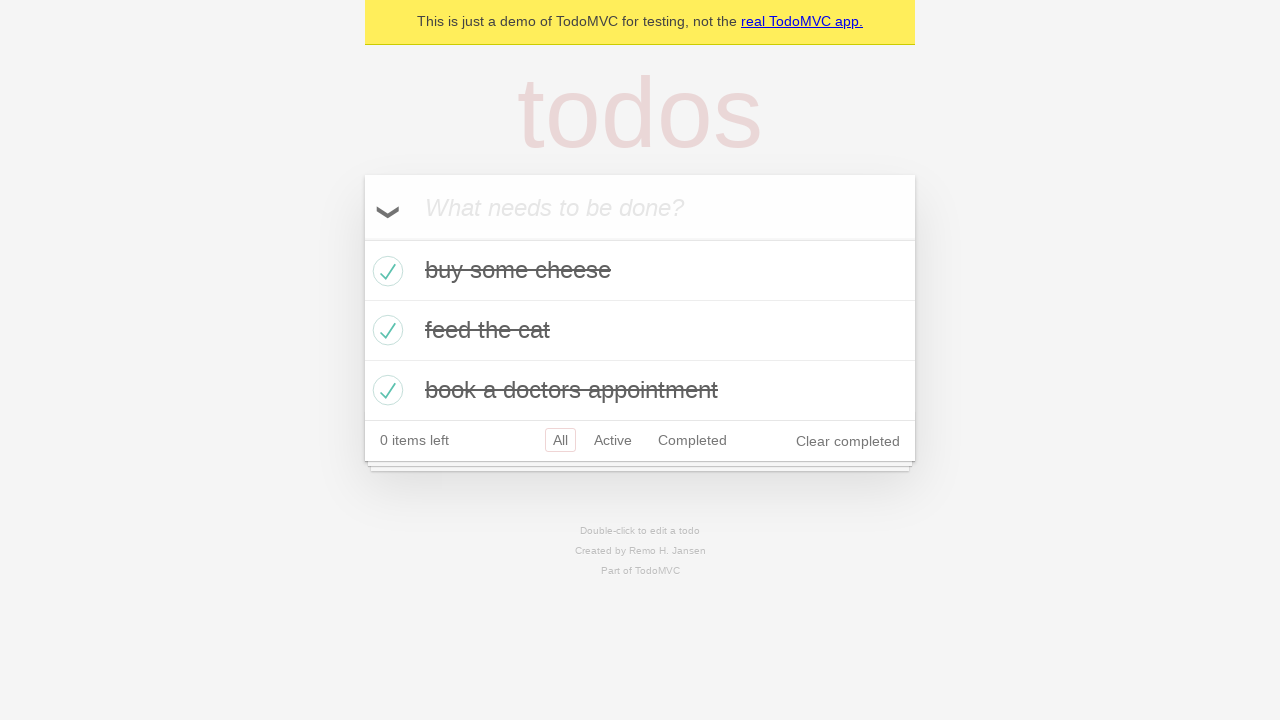

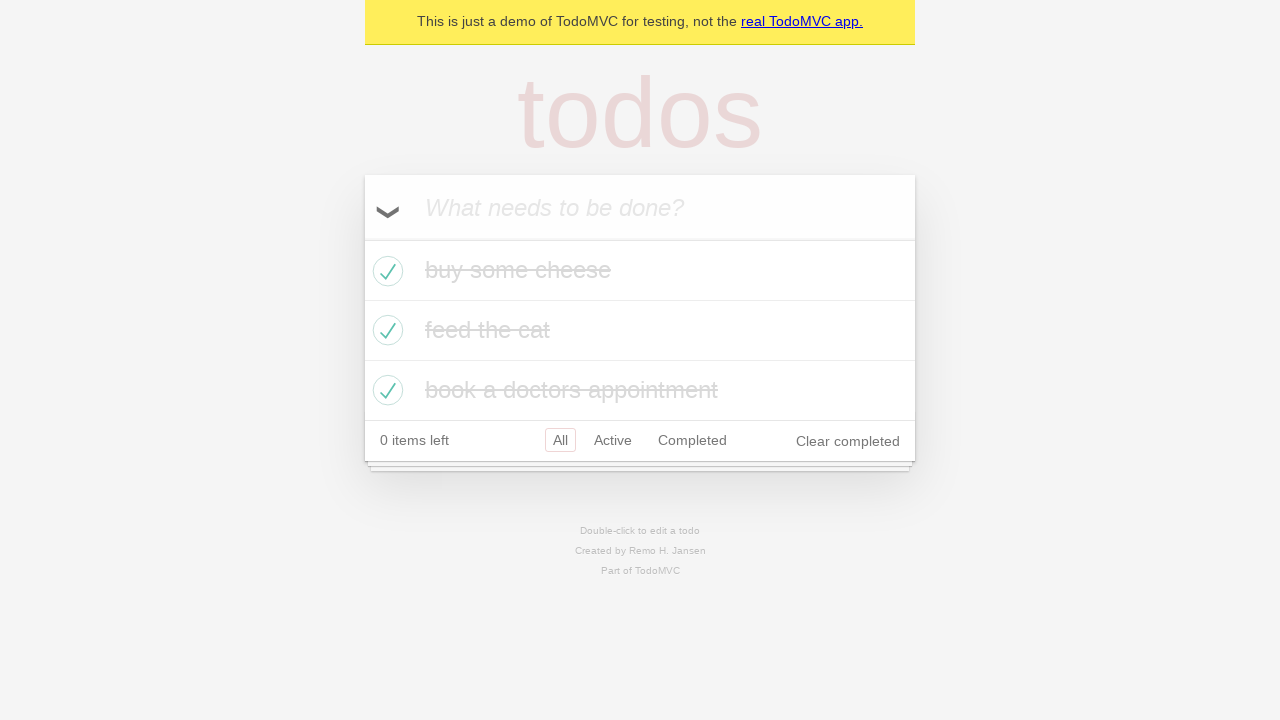